Tests search functionality by searching for 'frameworks' (expecting results) and 'selenium' (expecting no results)

Starting URL: https://xflix-qa.vercel.app/

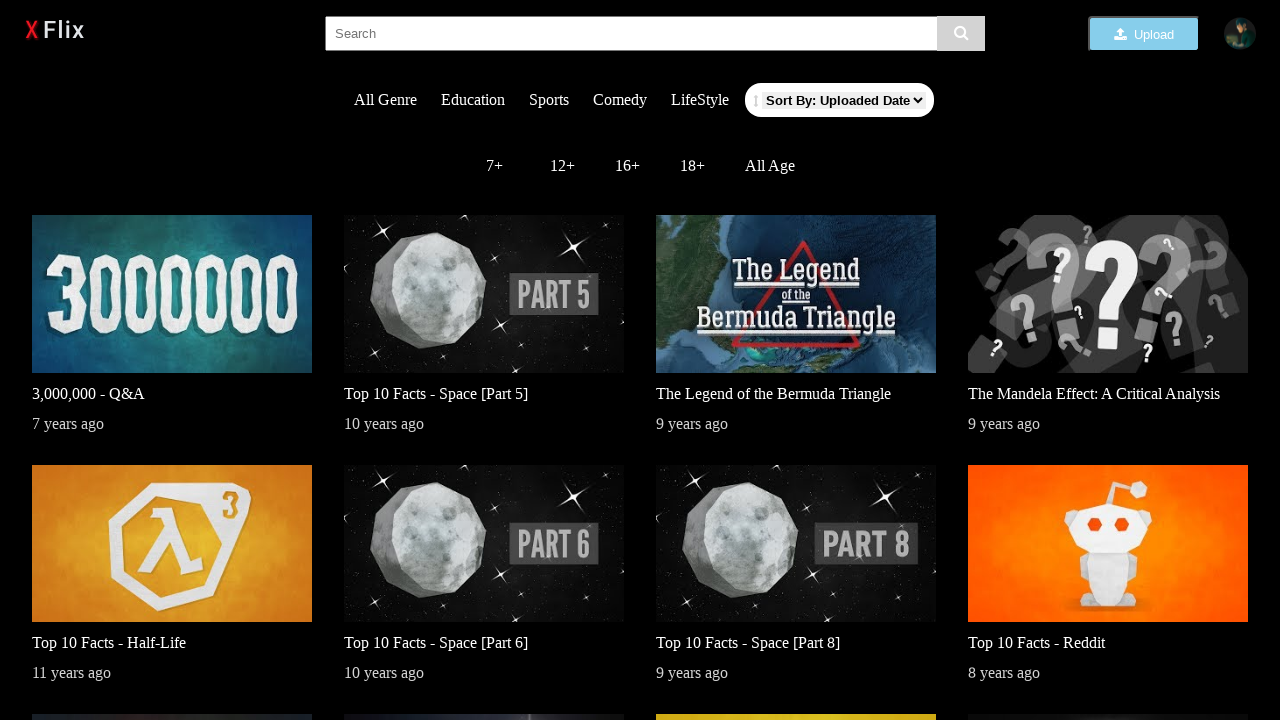

Navigated to https://xflix-qa.vercel.app/
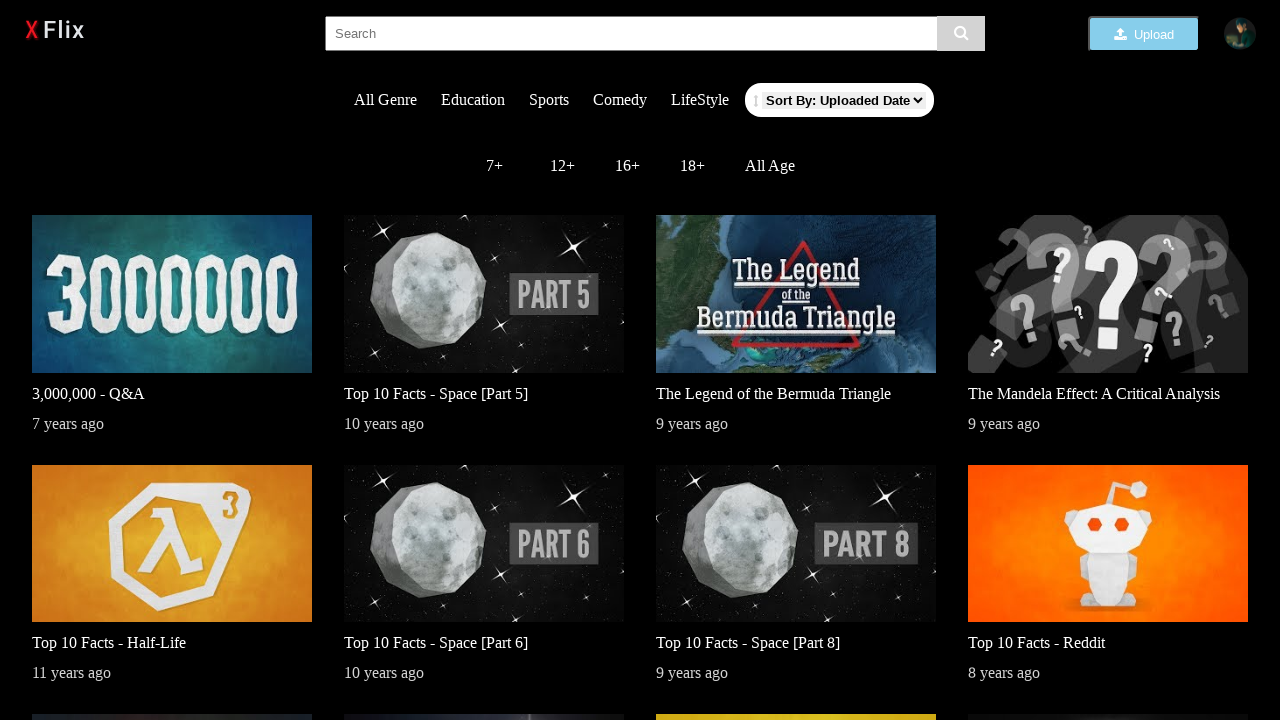

Filled search input with 'frameworks' on .search-input
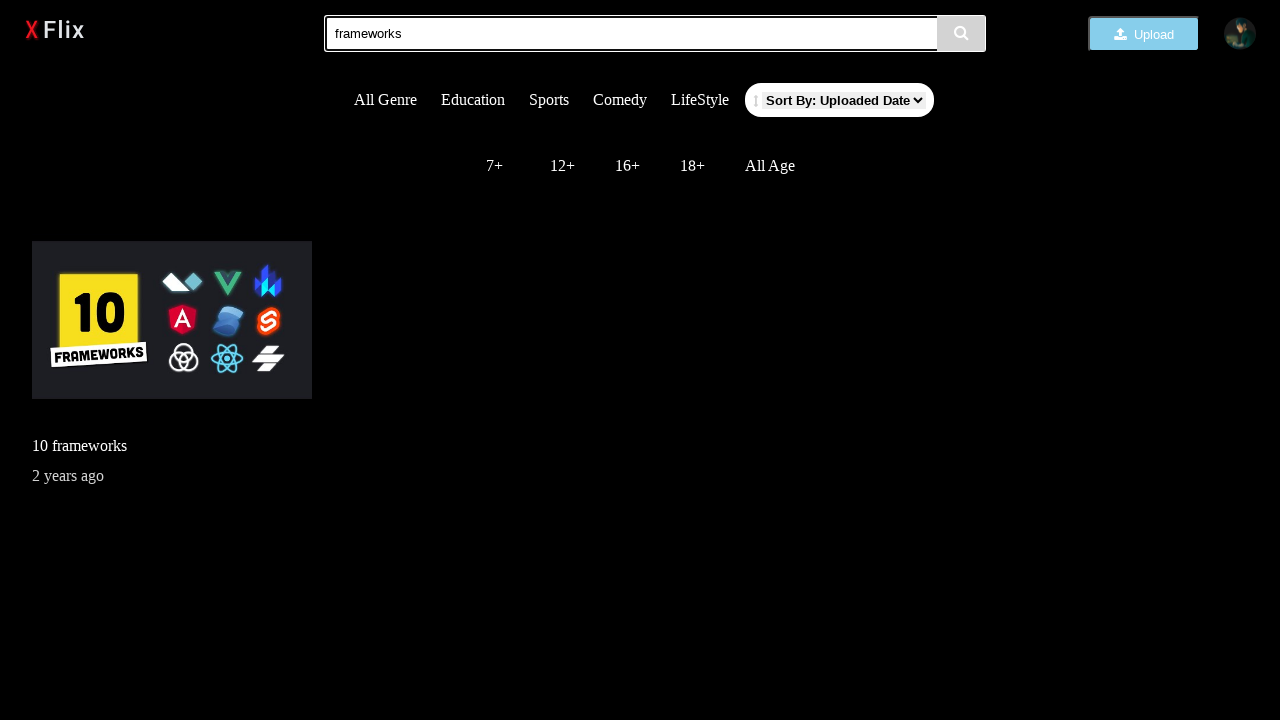

Waited for video cards to load
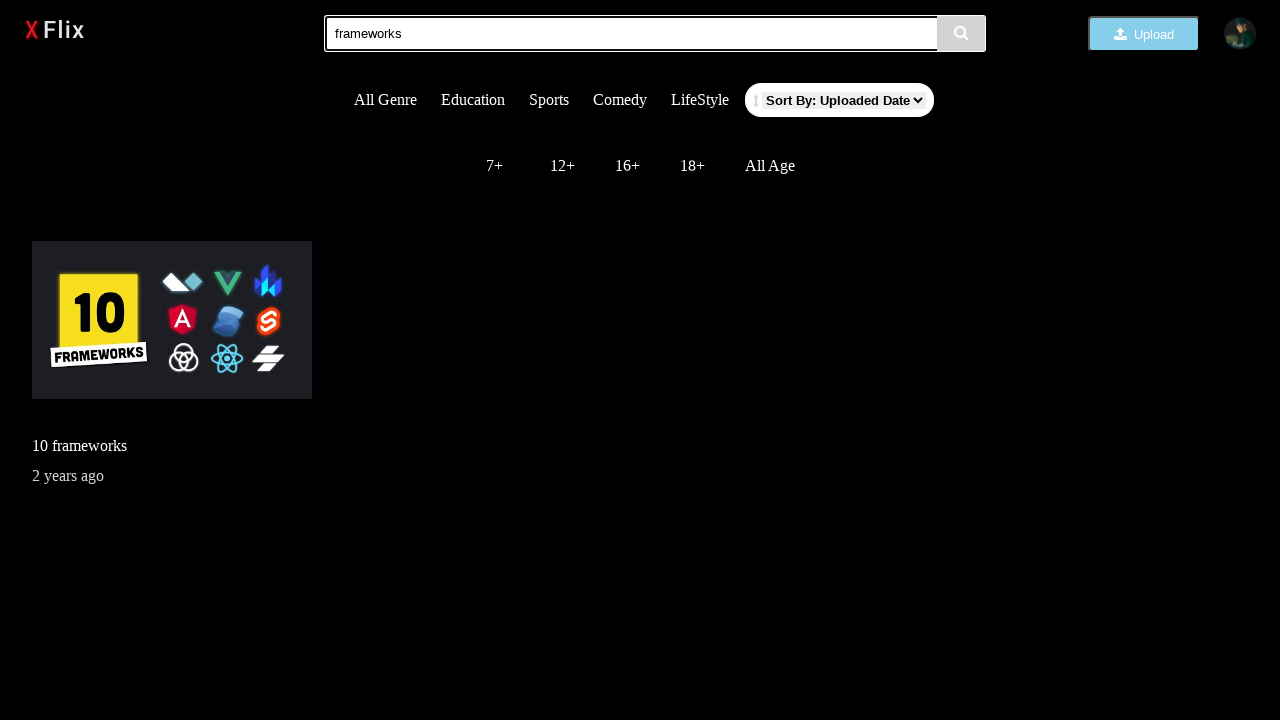

Located video card elements
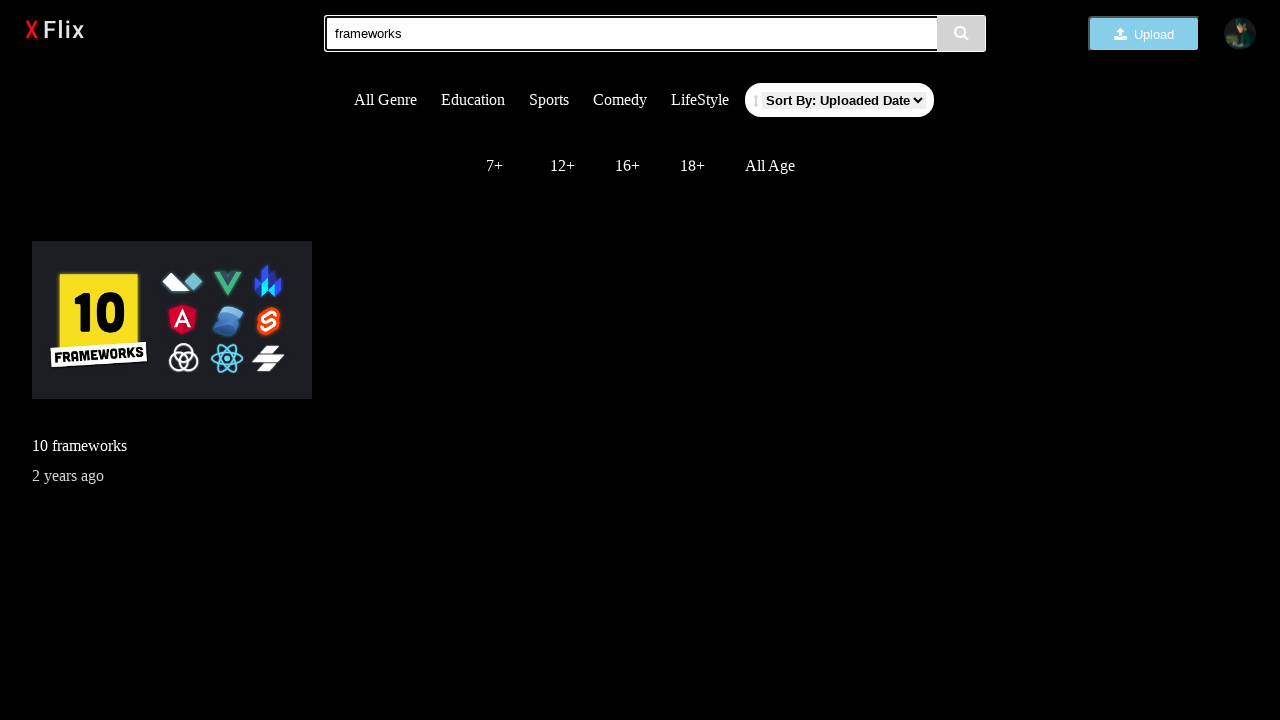

Verified that framework search results are present (count > 0)
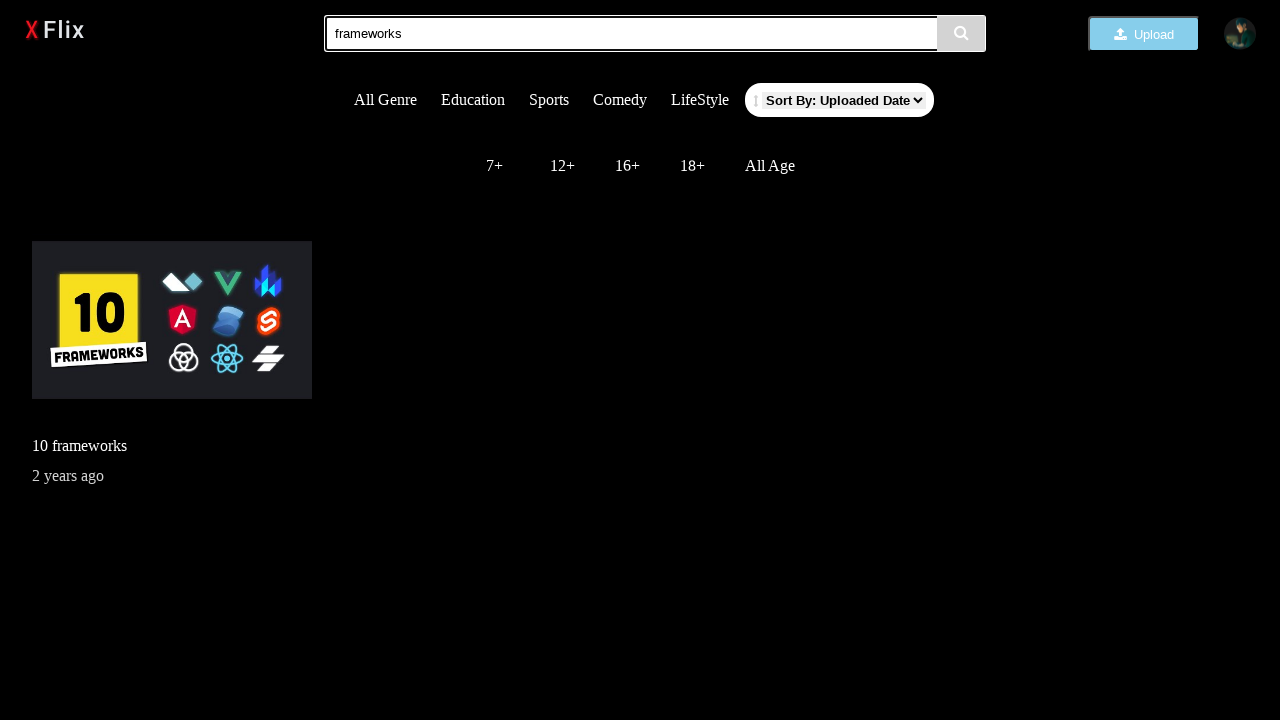

Cleared search input on .search-input
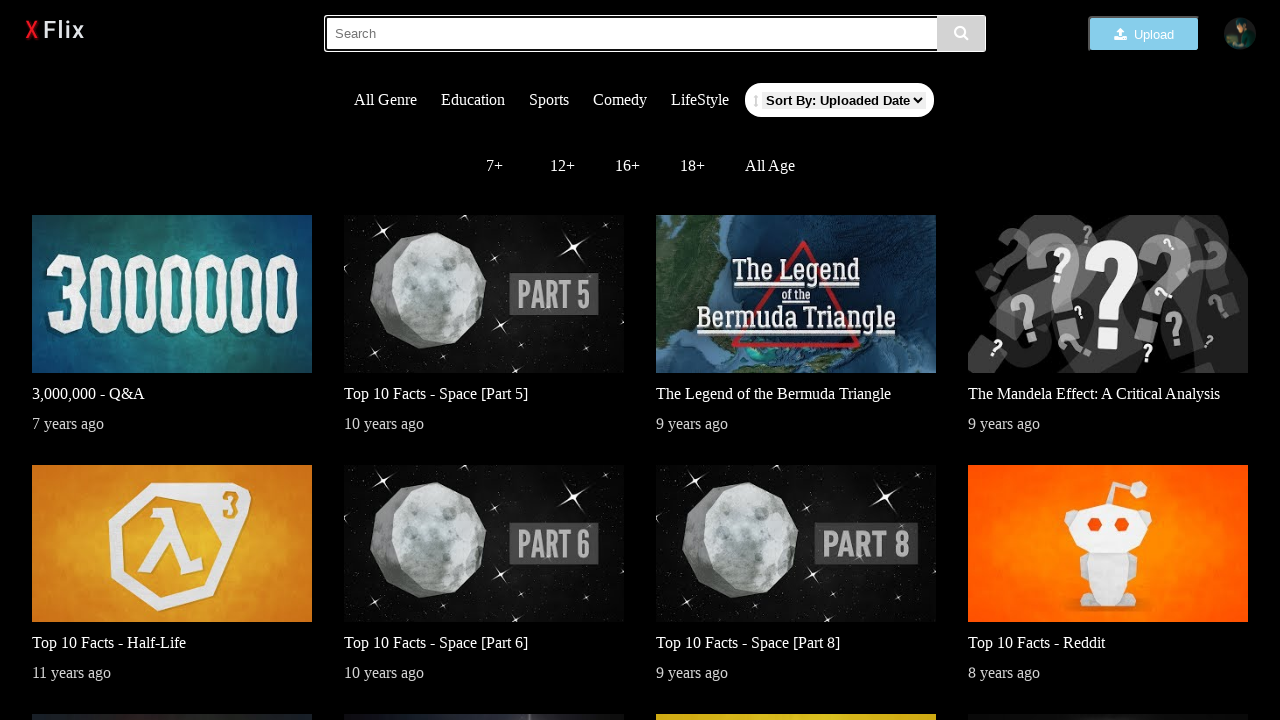

Filled search input with 'selenium' on .search-input
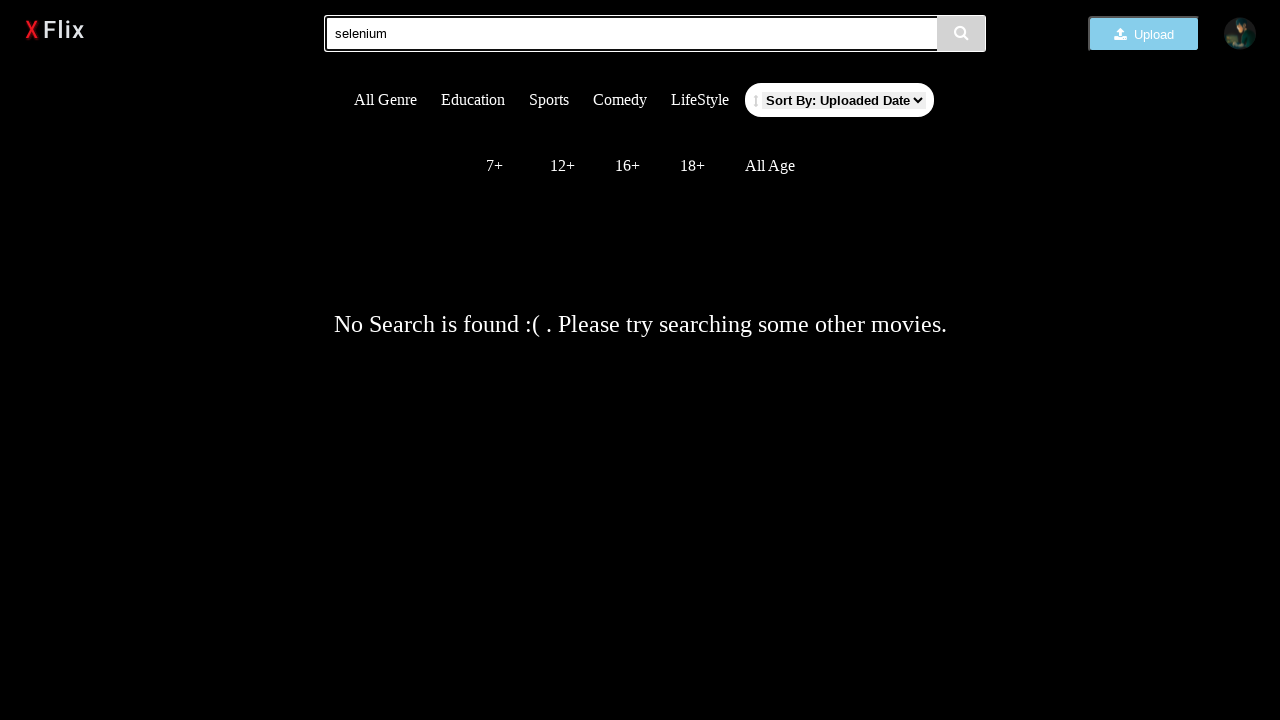

Waited for no search results message to appear
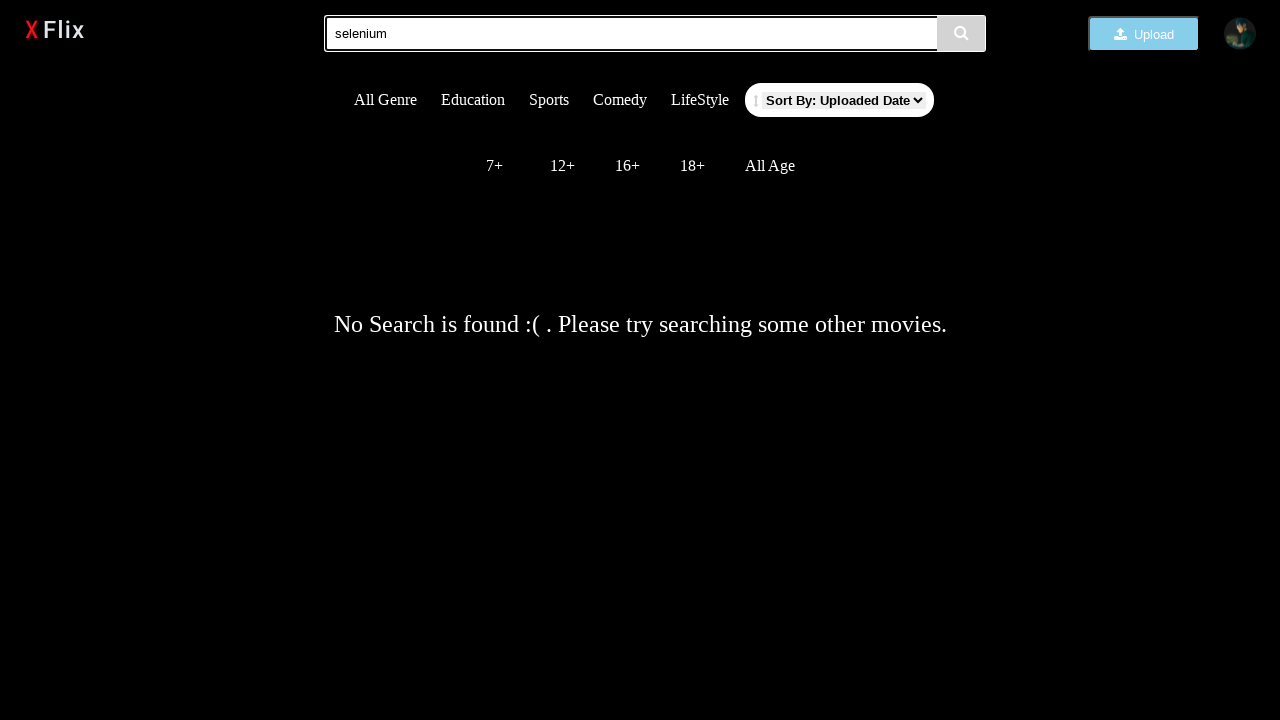

Located no search results message element
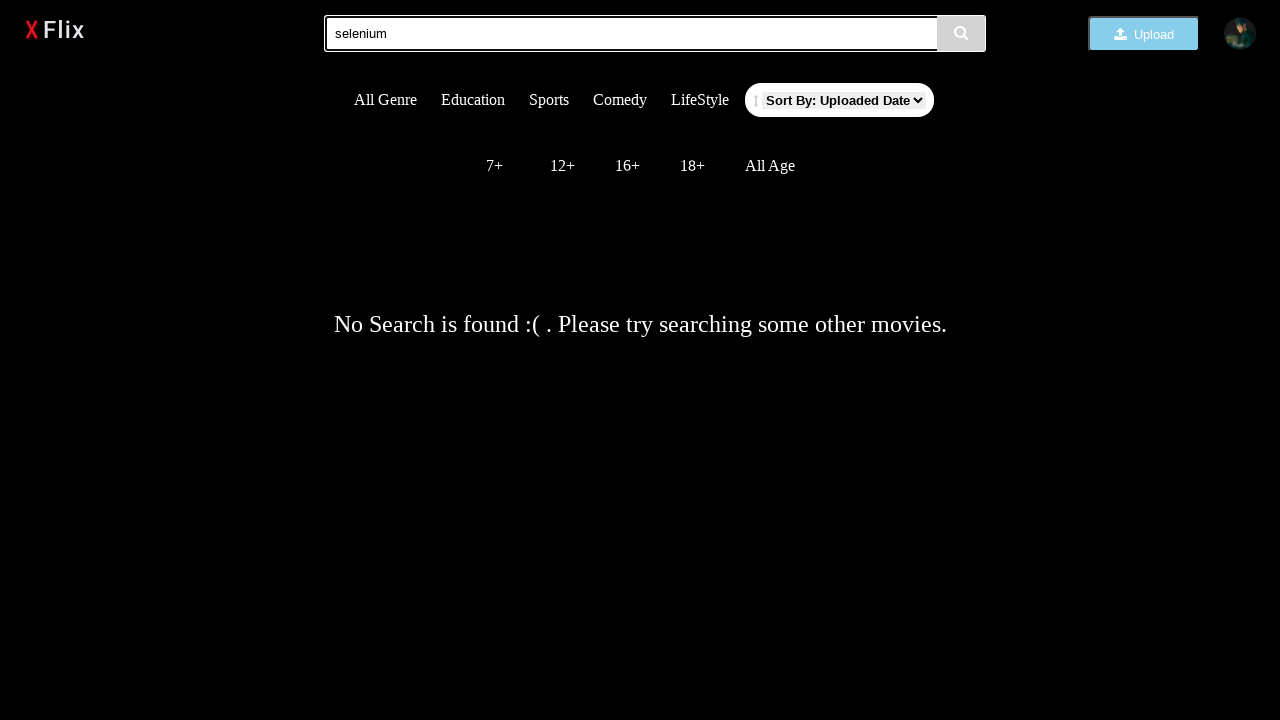

Verified that 'No Search is found' message is displayed for 'selenium' search
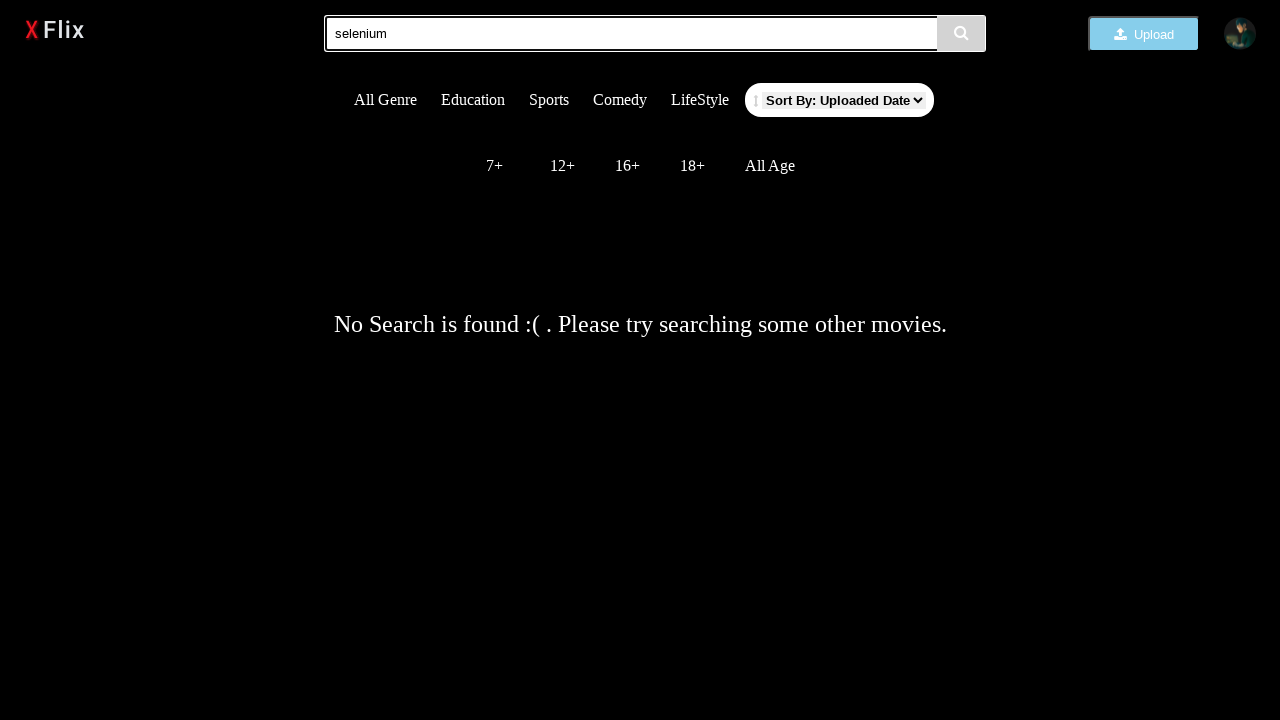

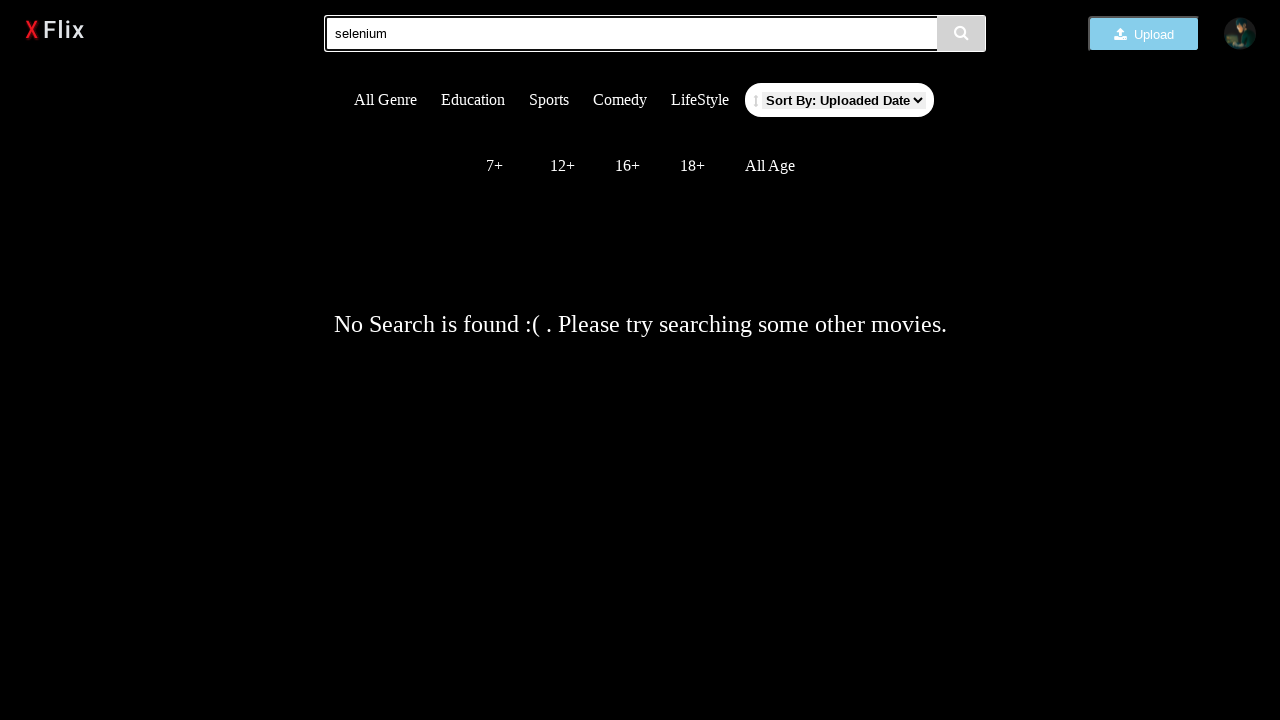